Tests unmarking completed todo items by unchecking their checkboxes

Starting URL: https://demo.playwright.dev/todomvc

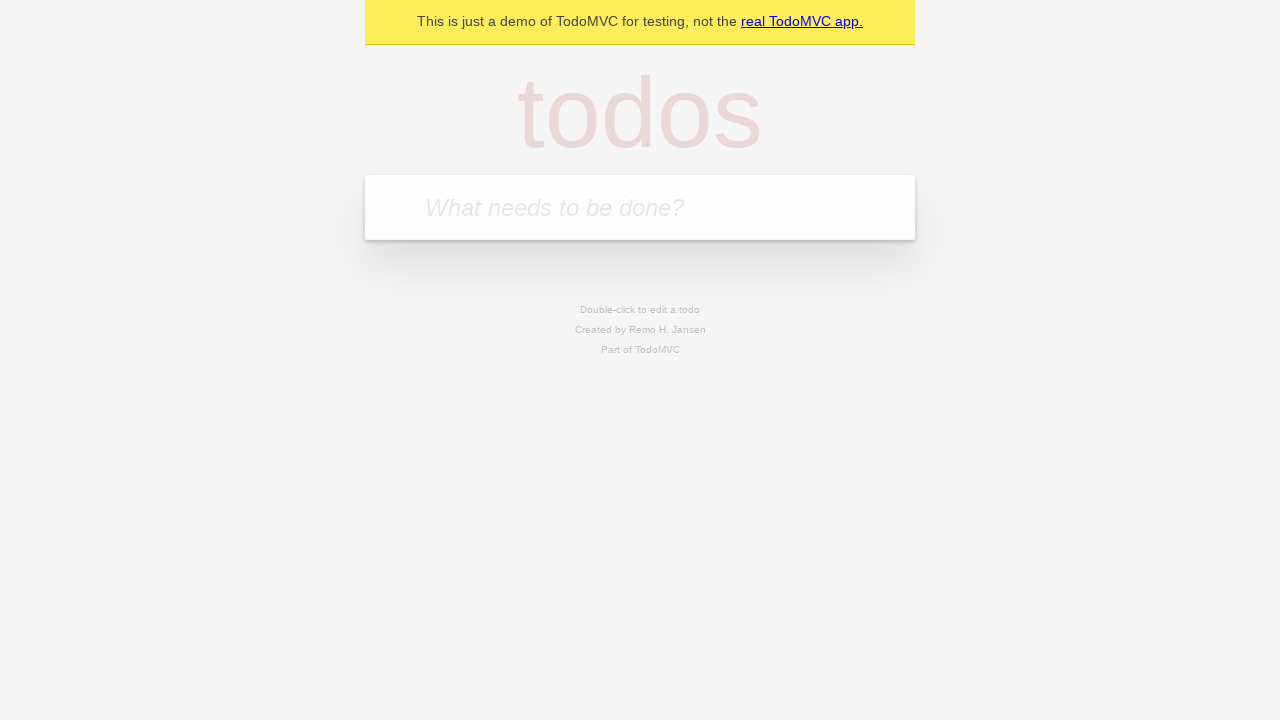

Filled todo input with 'buy some cheese' on internal:attr=[placeholder="What needs to be done?"i]
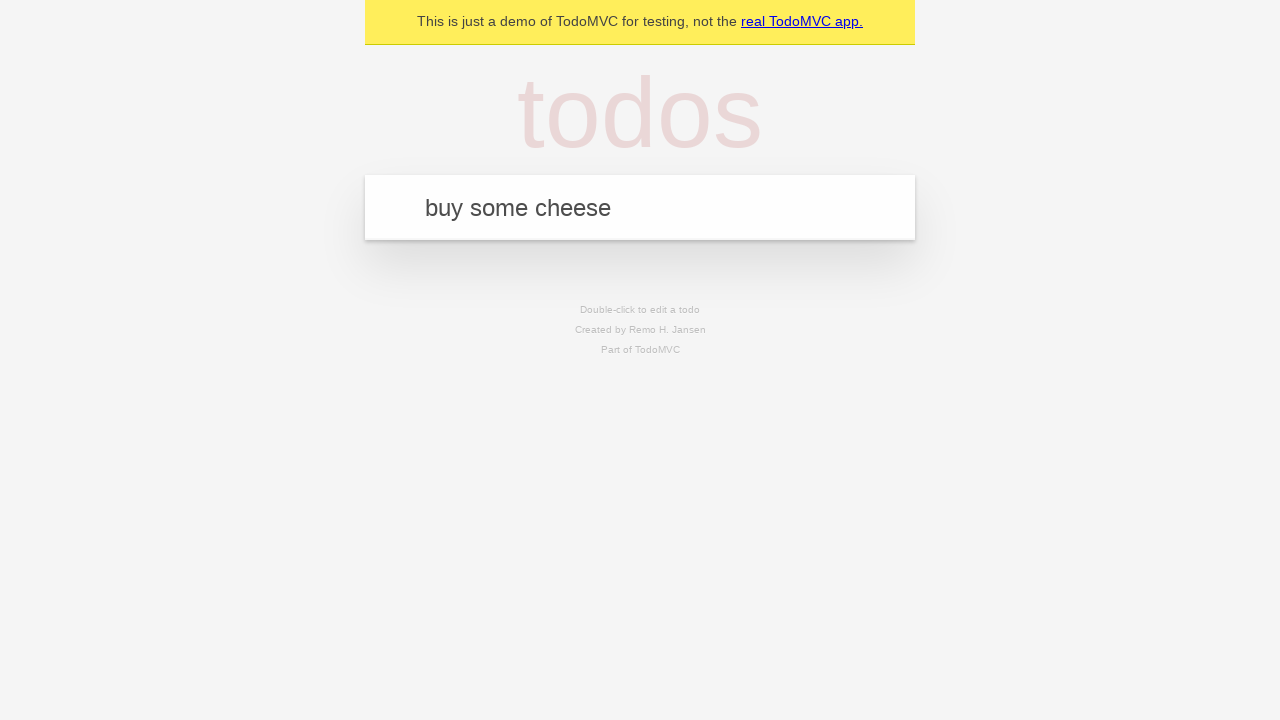

Pressed Enter to create todo 'buy some cheese' on internal:attr=[placeholder="What needs to be done?"i]
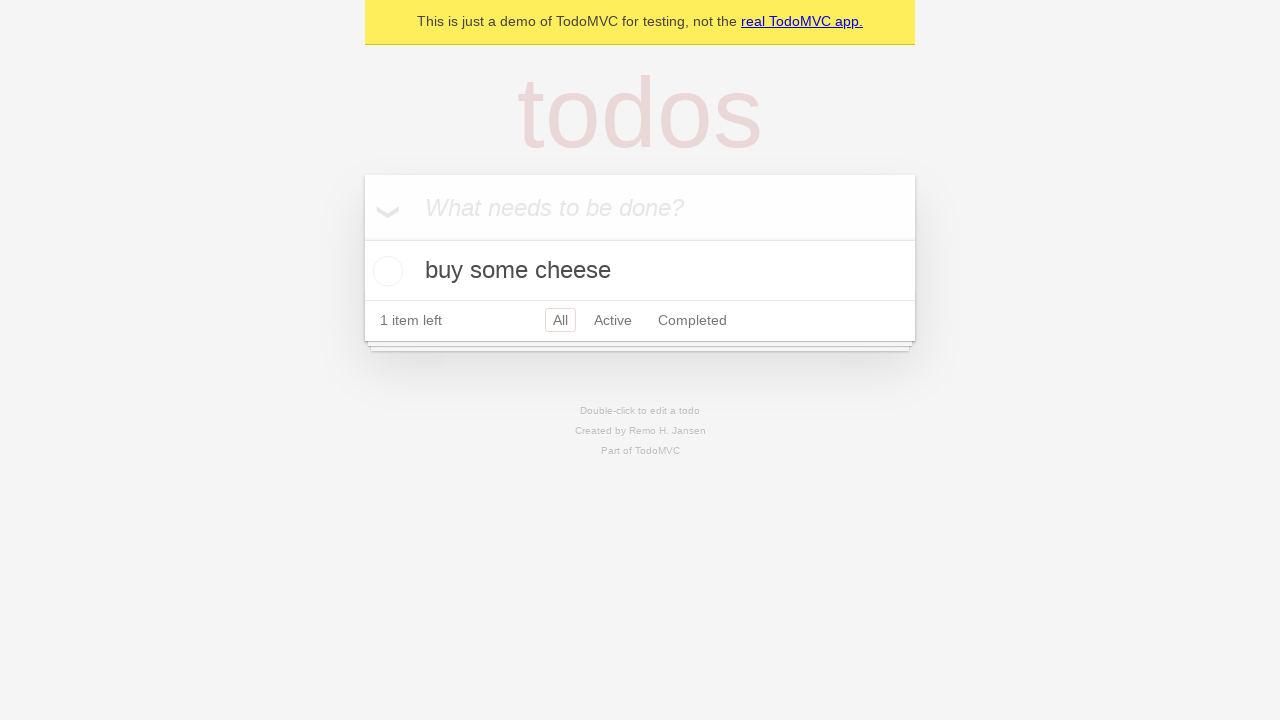

Filled todo input with 'feed the cat' on internal:attr=[placeholder="What needs to be done?"i]
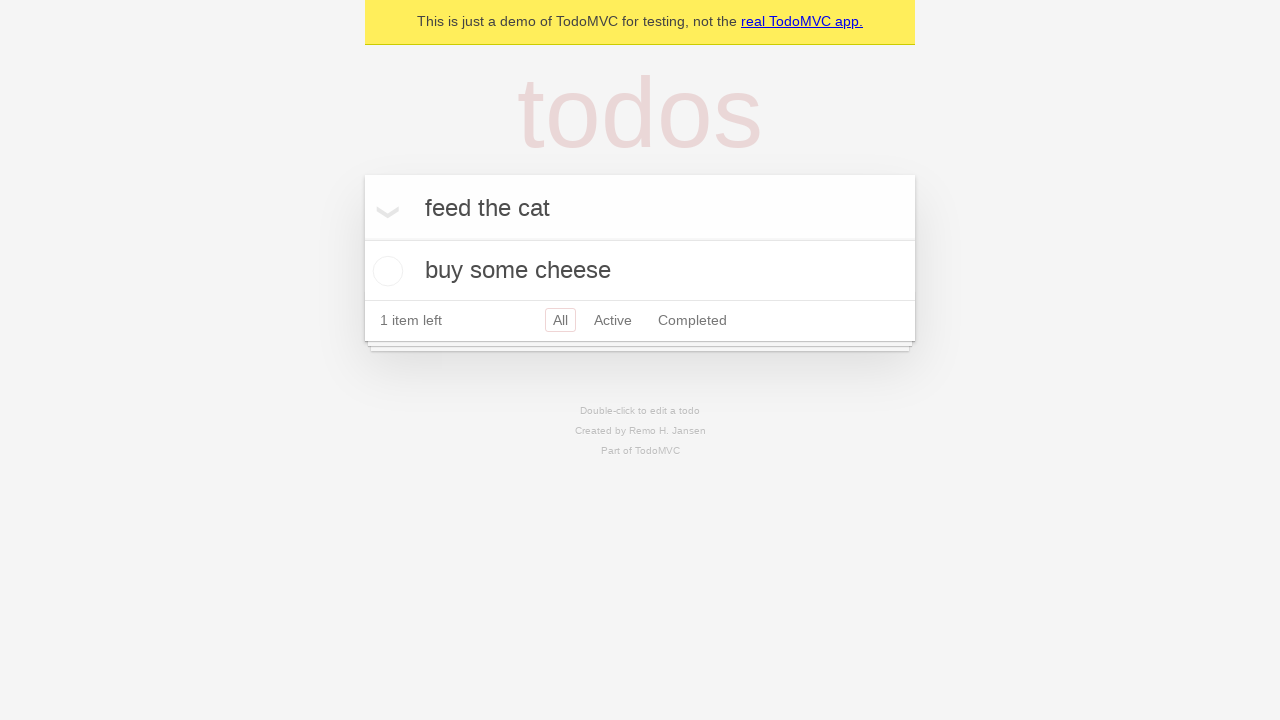

Pressed Enter to create todo 'feed the cat' on internal:attr=[placeholder="What needs to be done?"i]
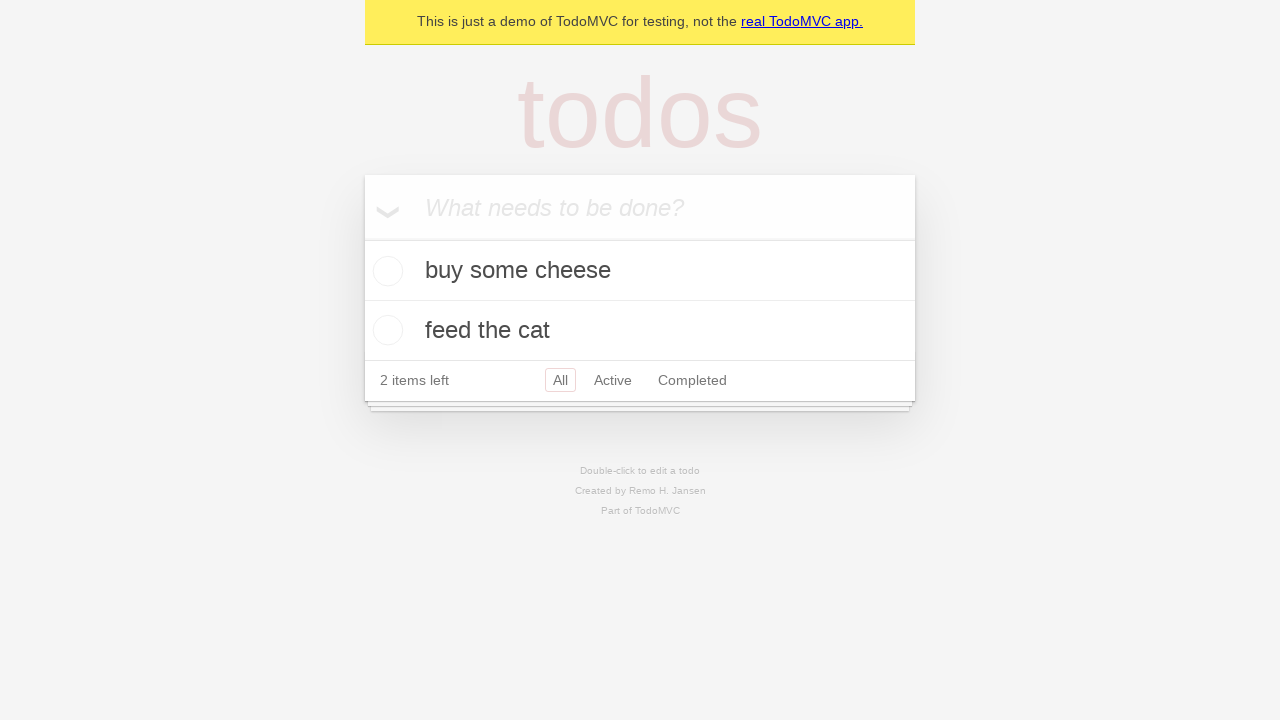

Located first todo item
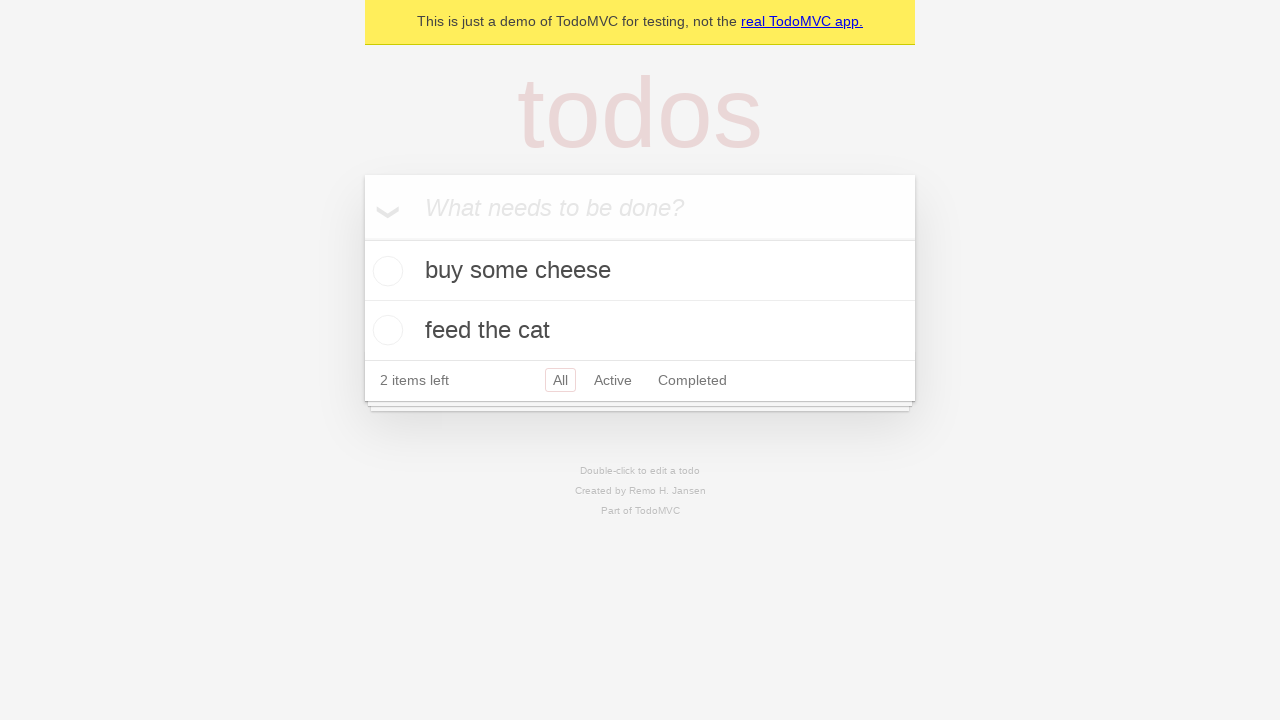

Located checkbox for first todo item
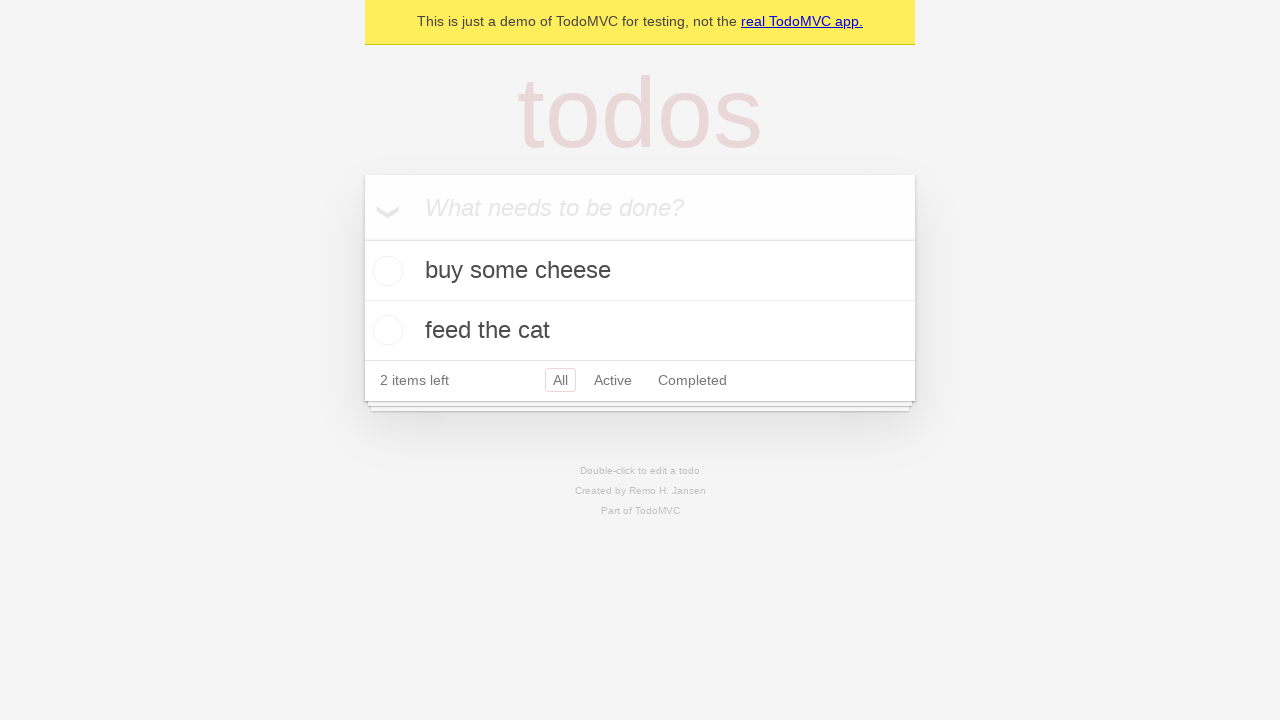

Checked the first todo item at (385, 271) on internal:testid=[data-testid="todo-item"s] >> nth=0 >> internal:role=checkbox
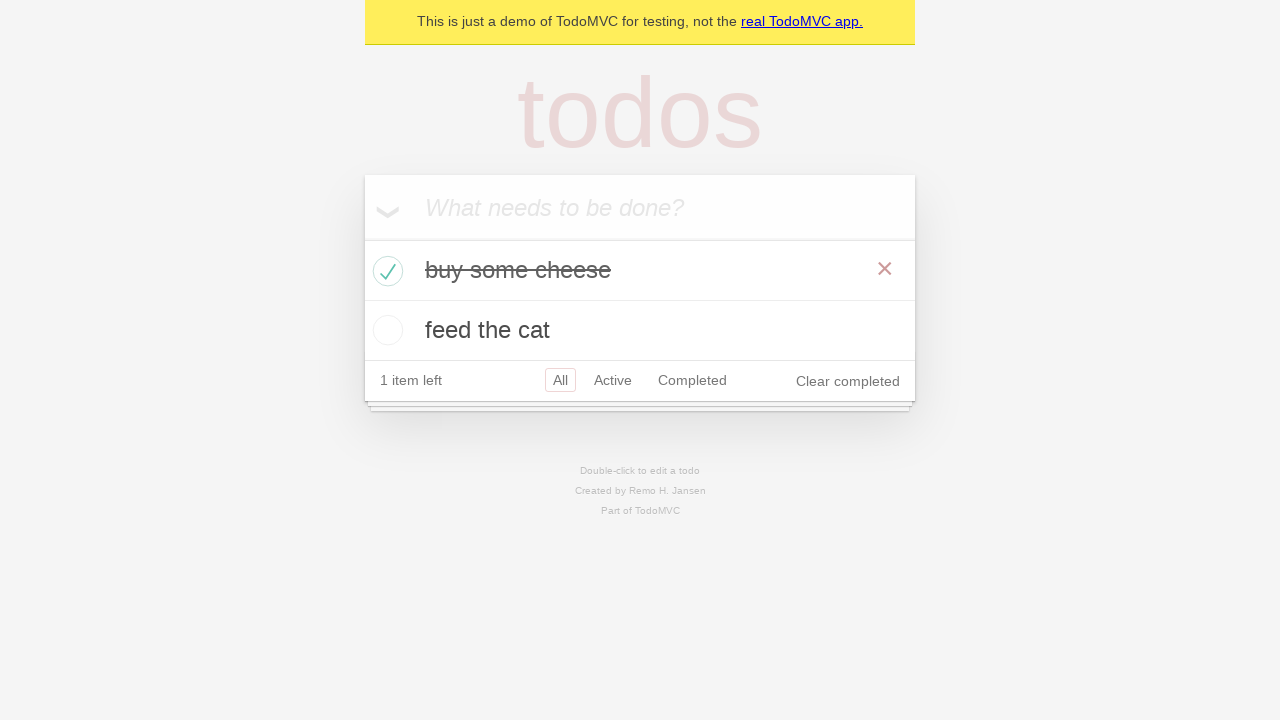

Unchecked the first todo item to mark it as incomplete at (385, 271) on internal:testid=[data-testid="todo-item"s] >> nth=0 >> internal:role=checkbox
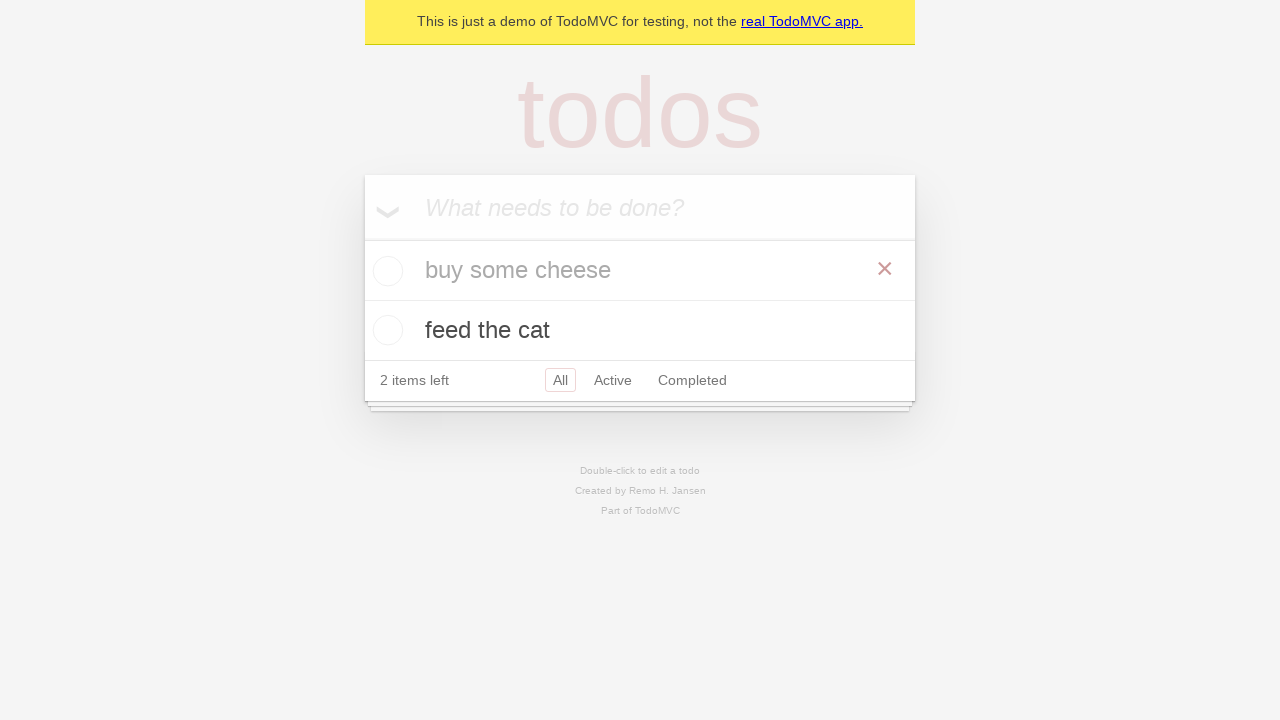

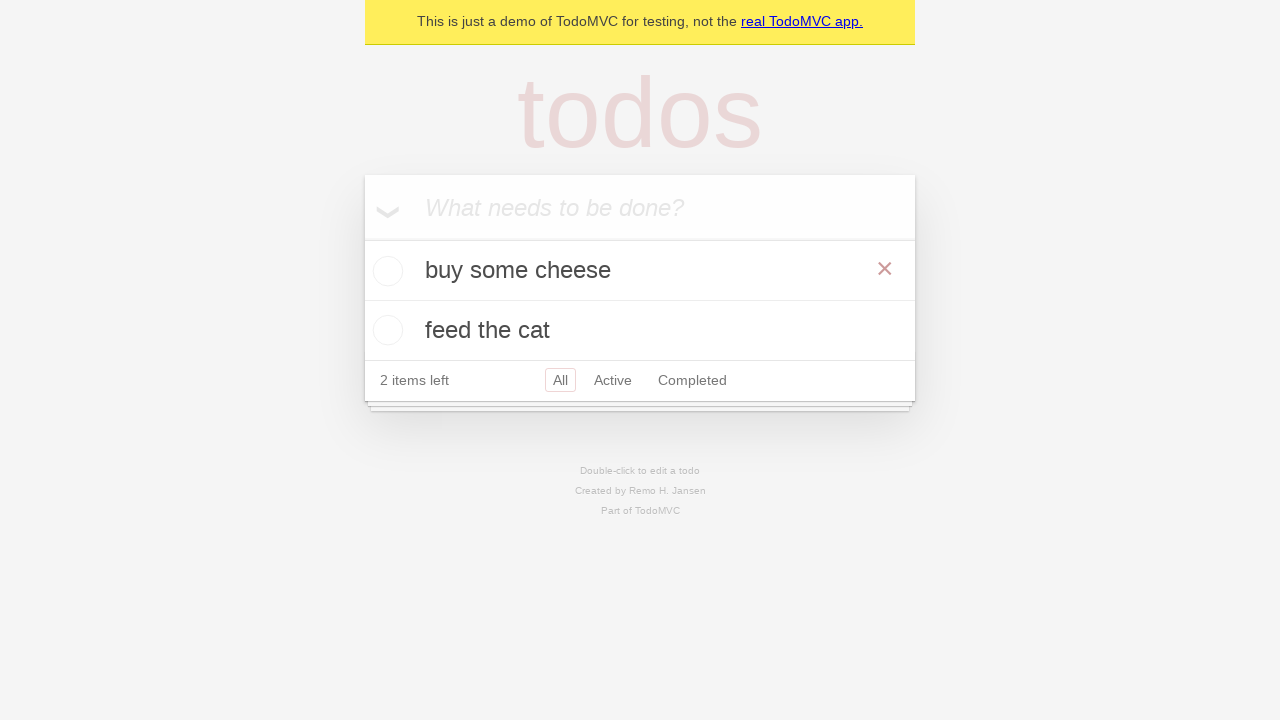